Verifies that the PWA manifest link is attached to the page for Progressive Web App support

Starting URL: https://wallet-ds40r5hxr-aiden-lipperts-projects.vercel.app

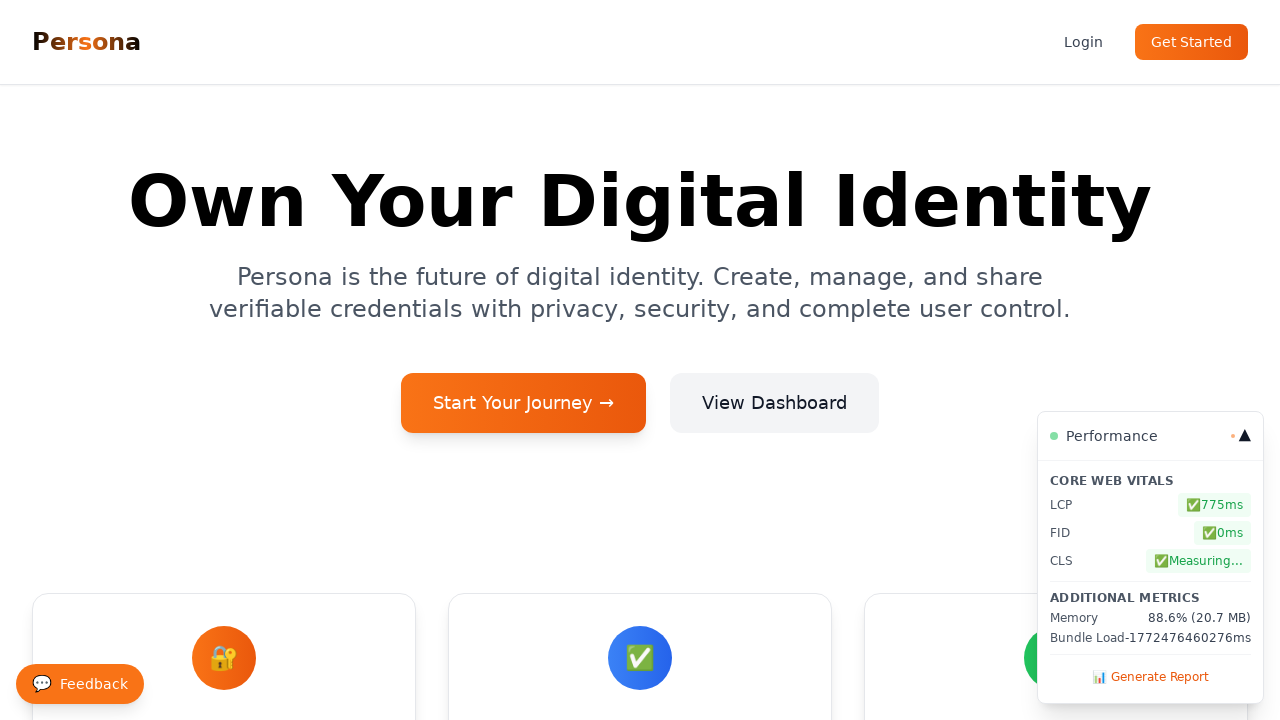

Page loaded to domcontentloaded state
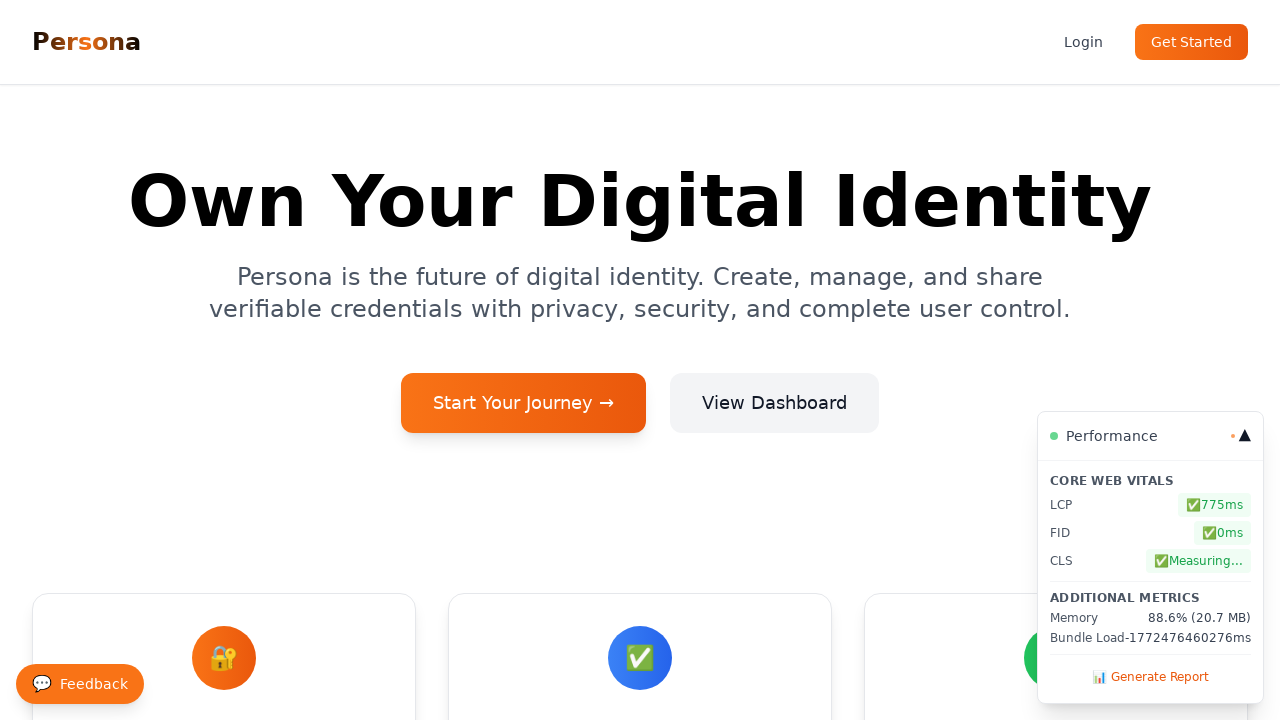

Located PWA manifest link element
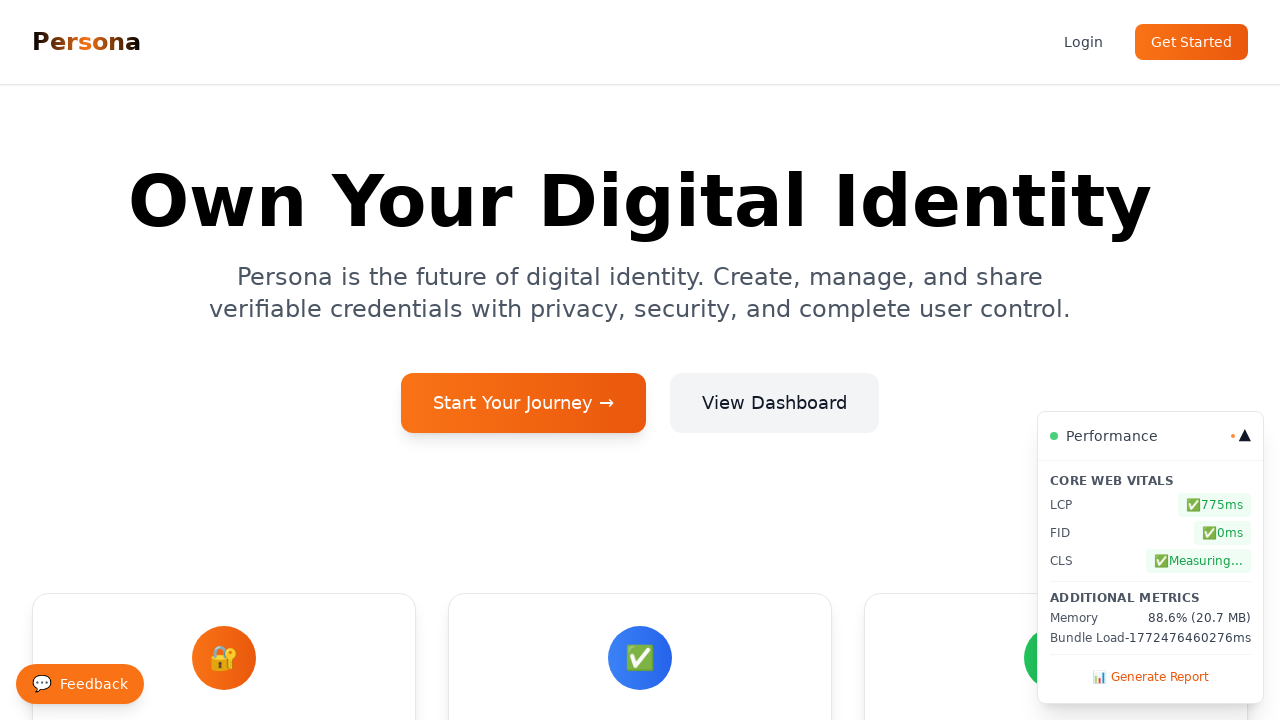

Verified PWA manifest link is attached to page
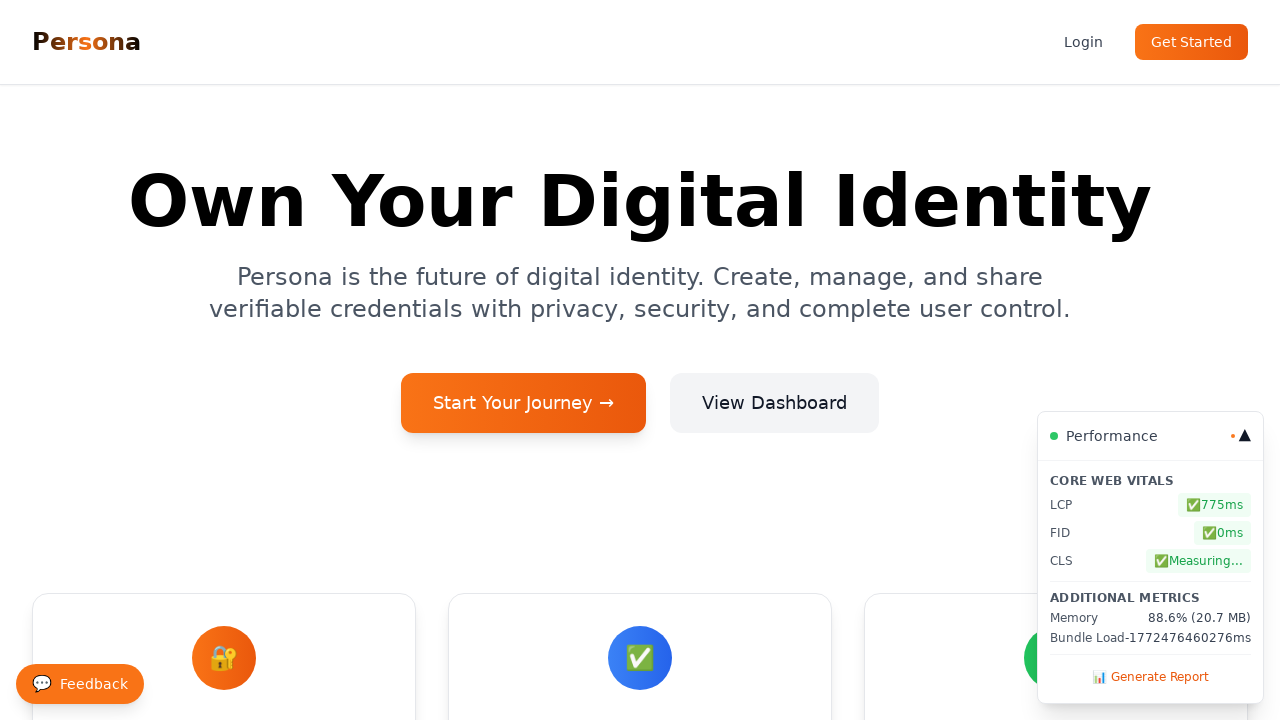

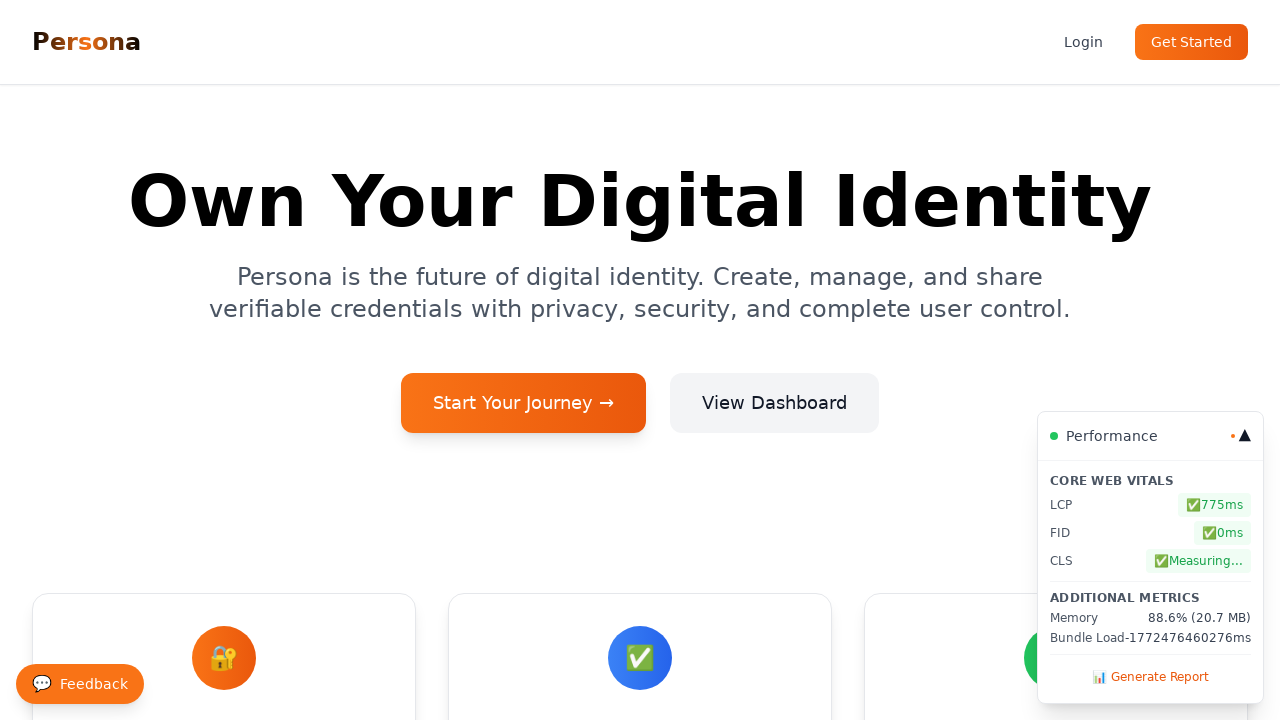